Tests file upload functionality by uploading a file and submitting the form

Starting URL: https://automationbysqatools.blogspot.com/2020/08/login.html

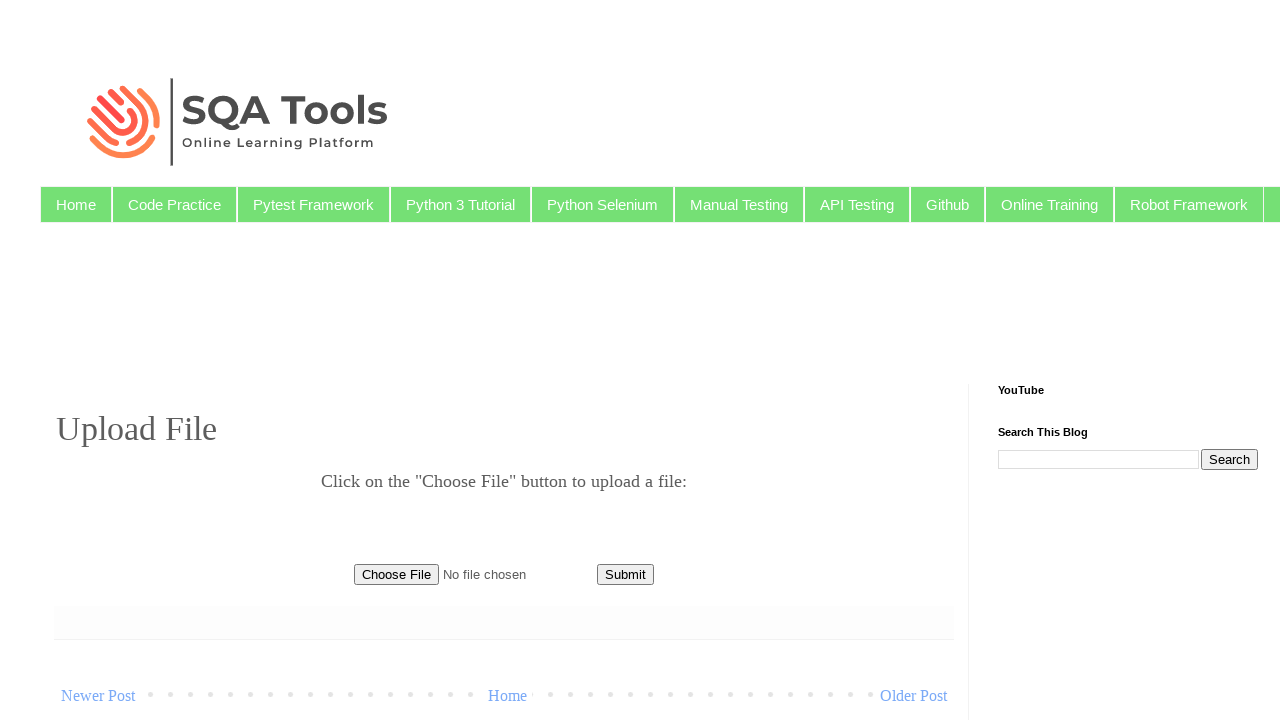

Created temporary test file for upload
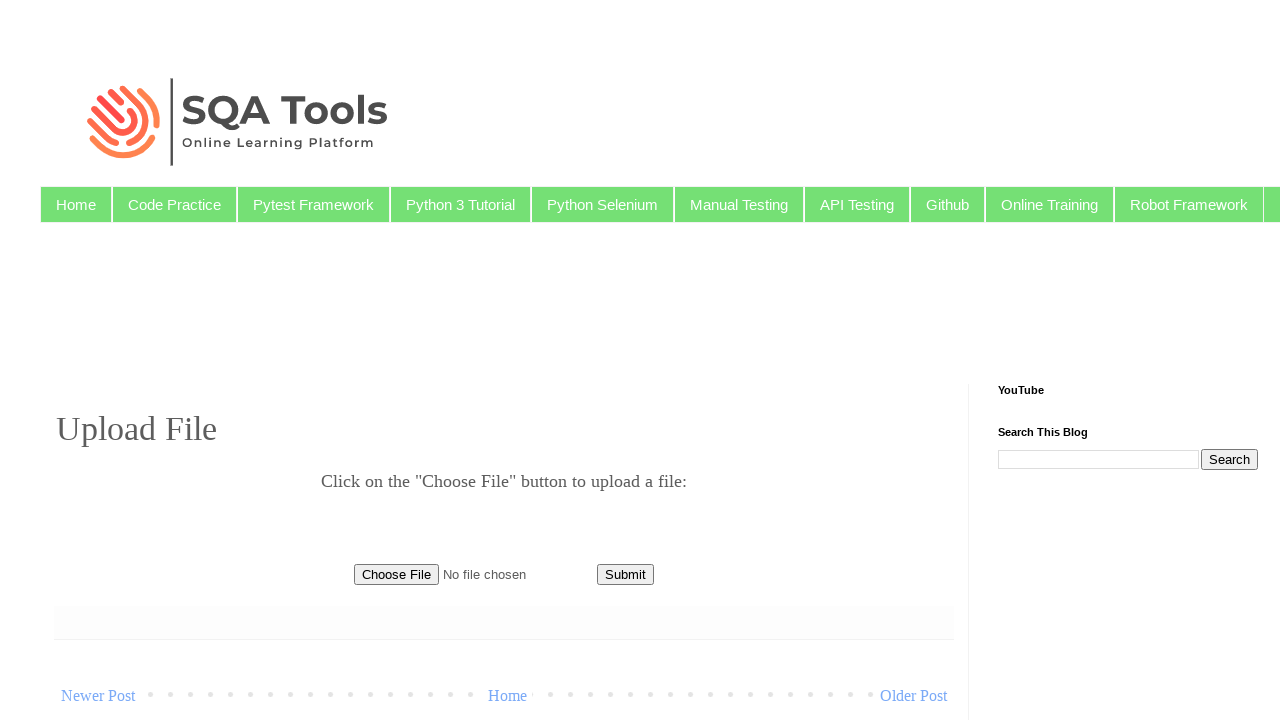

Uploaded file to #myFile input field
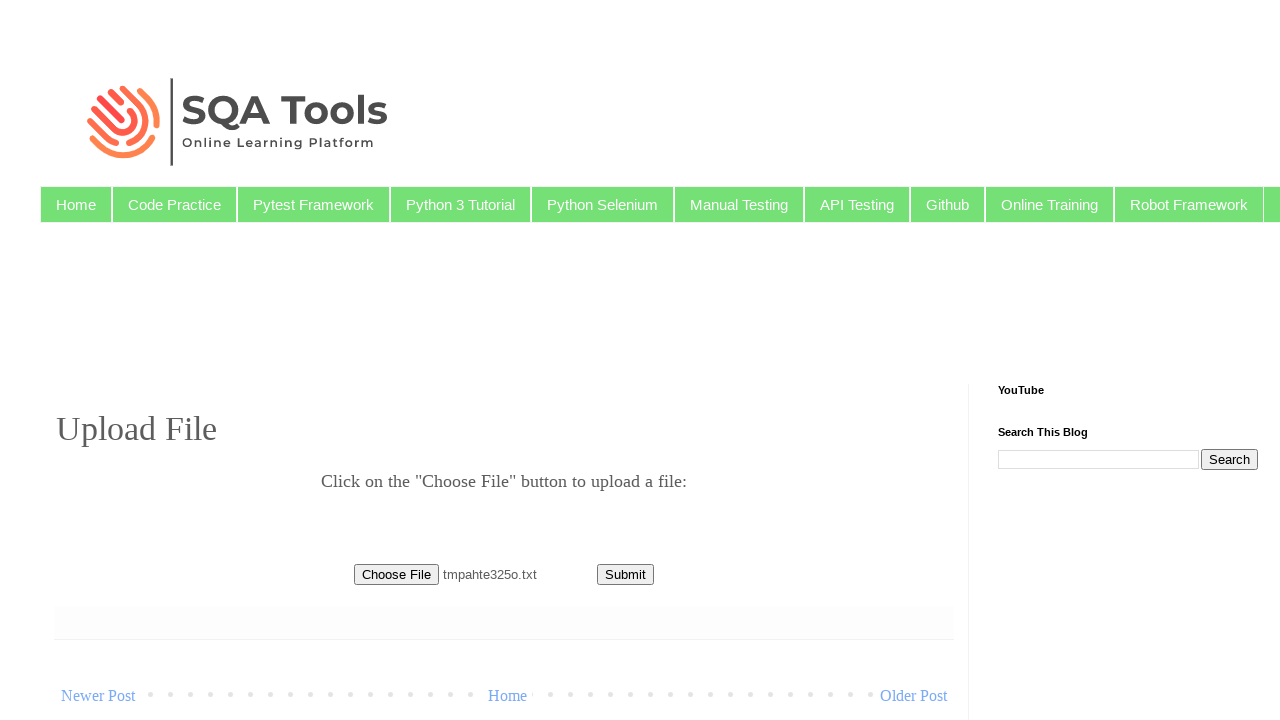

Clicked form submit button at (626, 574) on xpath=//form/input[@type='submit']
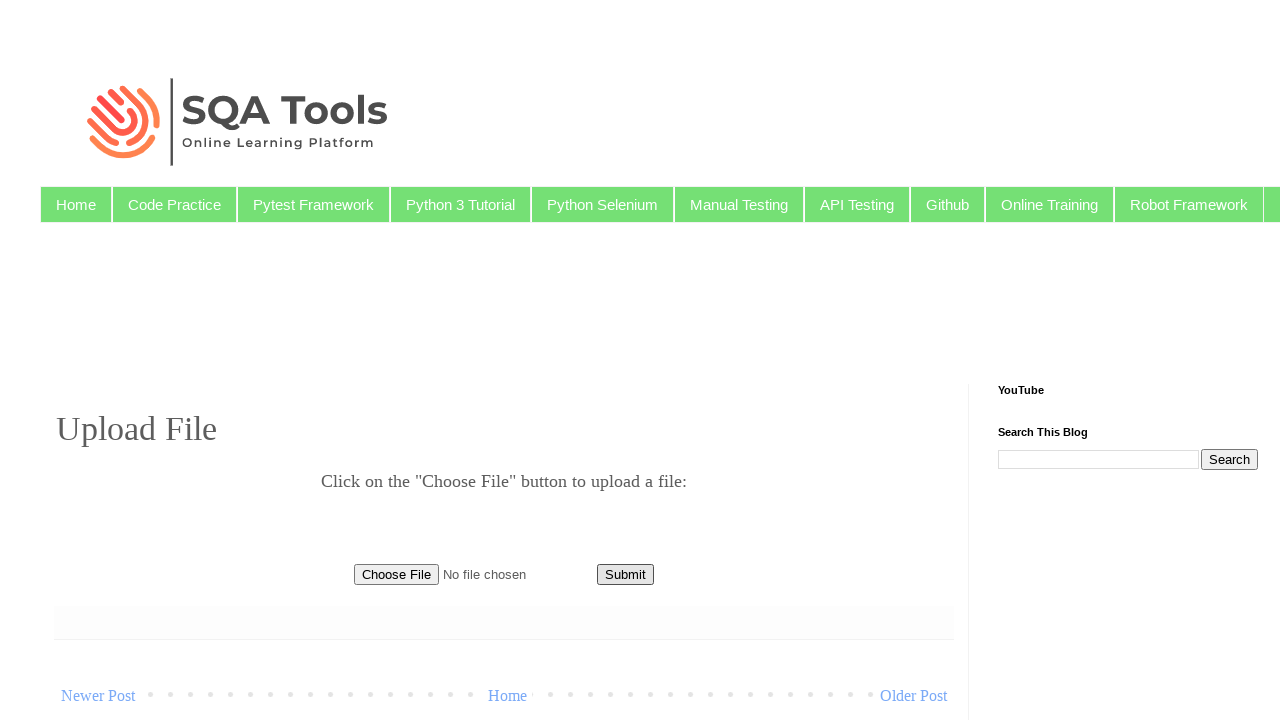

Cleaned up temporary file
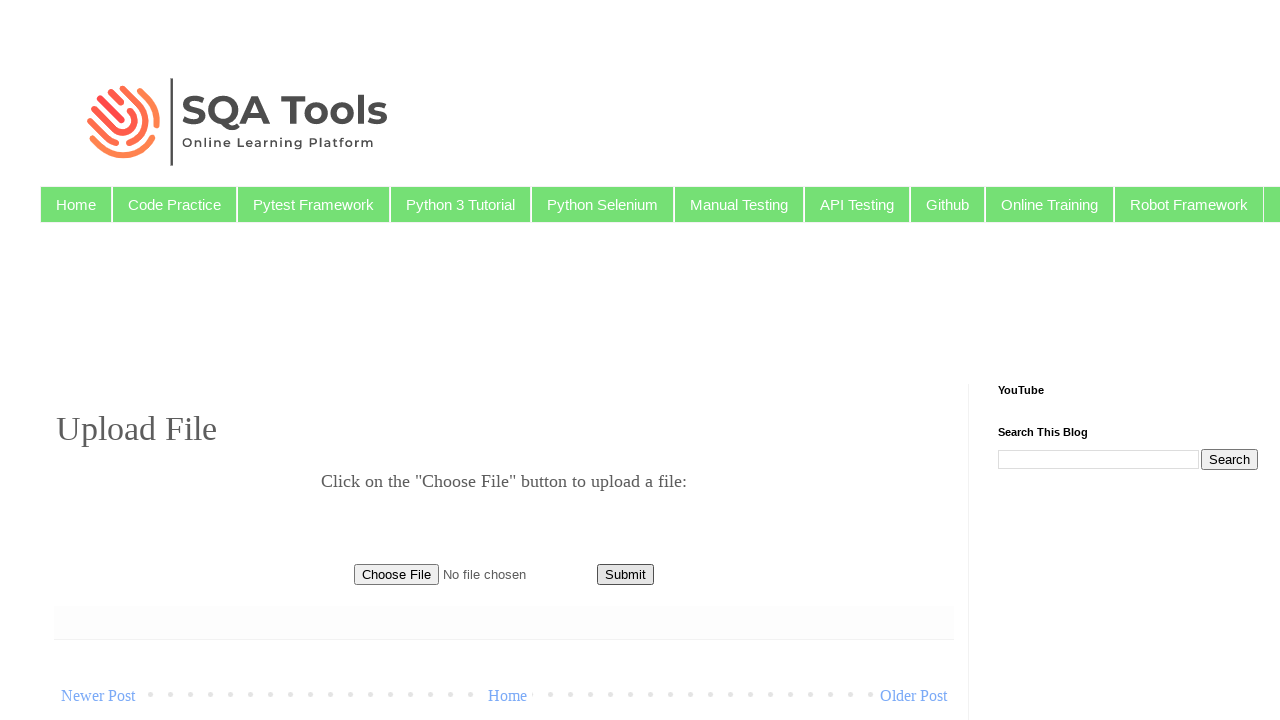

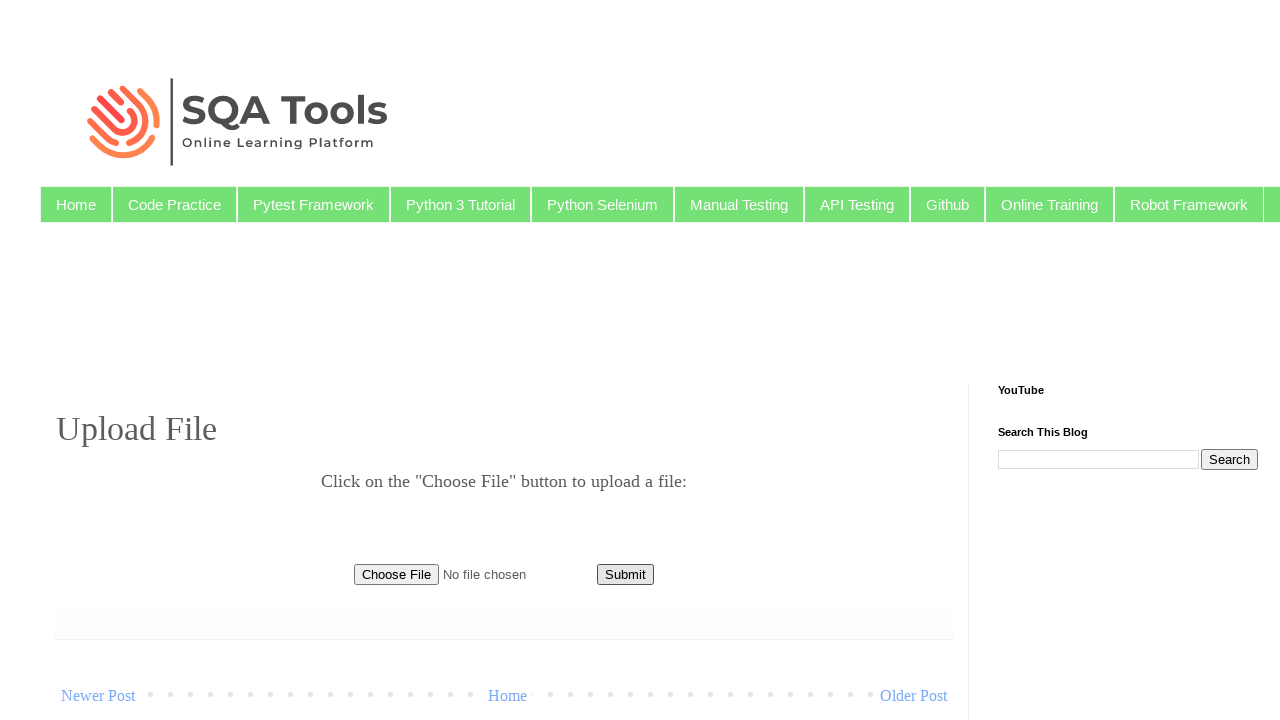